Tests unmarking todo items as complete by unchecking their checkboxes.

Starting URL: https://demo.playwright.dev/todomvc

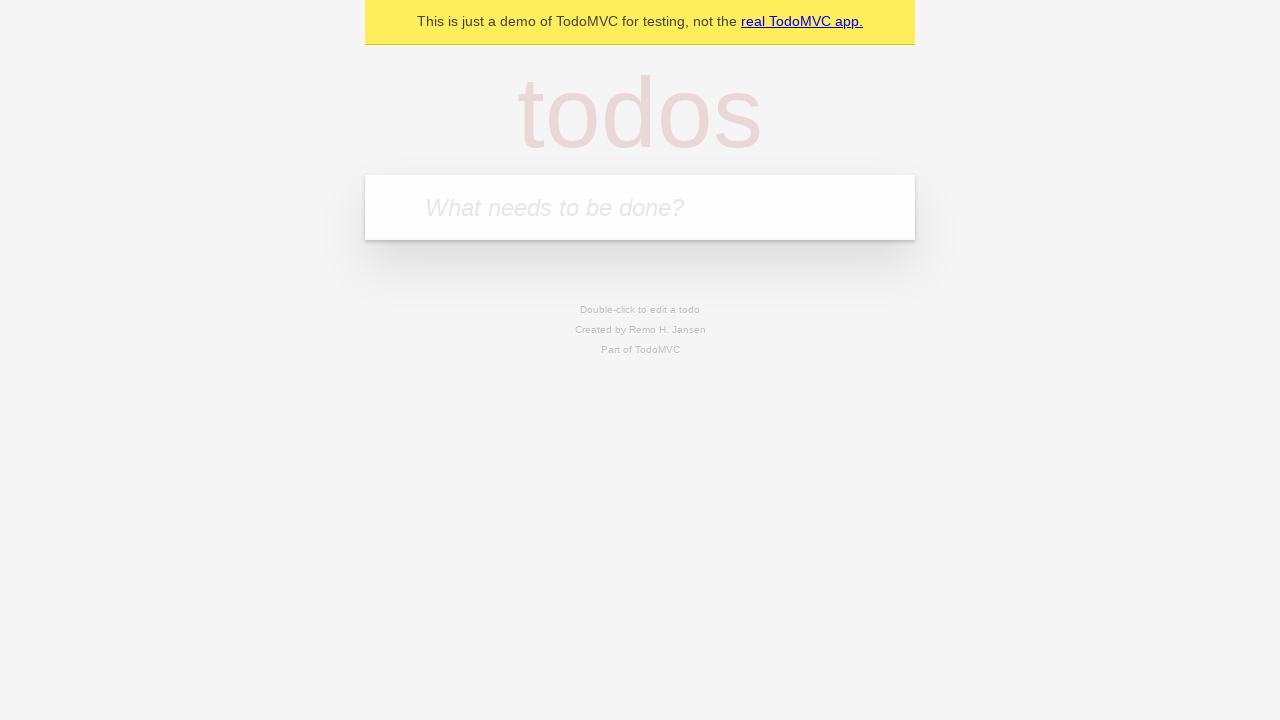

Filled todo input with 'buy some cheese' on internal:attr=[placeholder="What needs to be done?"i]
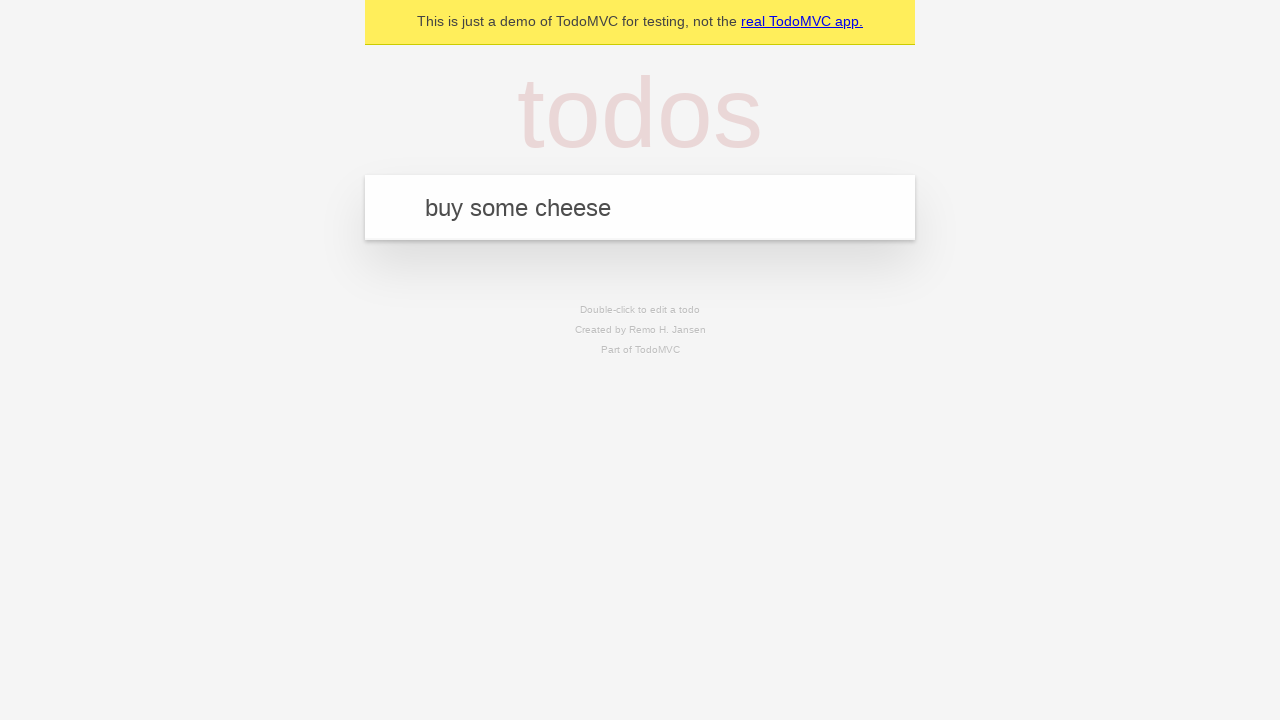

Pressed Enter to add todo item 'buy some cheese' on internal:attr=[placeholder="What needs to be done?"i]
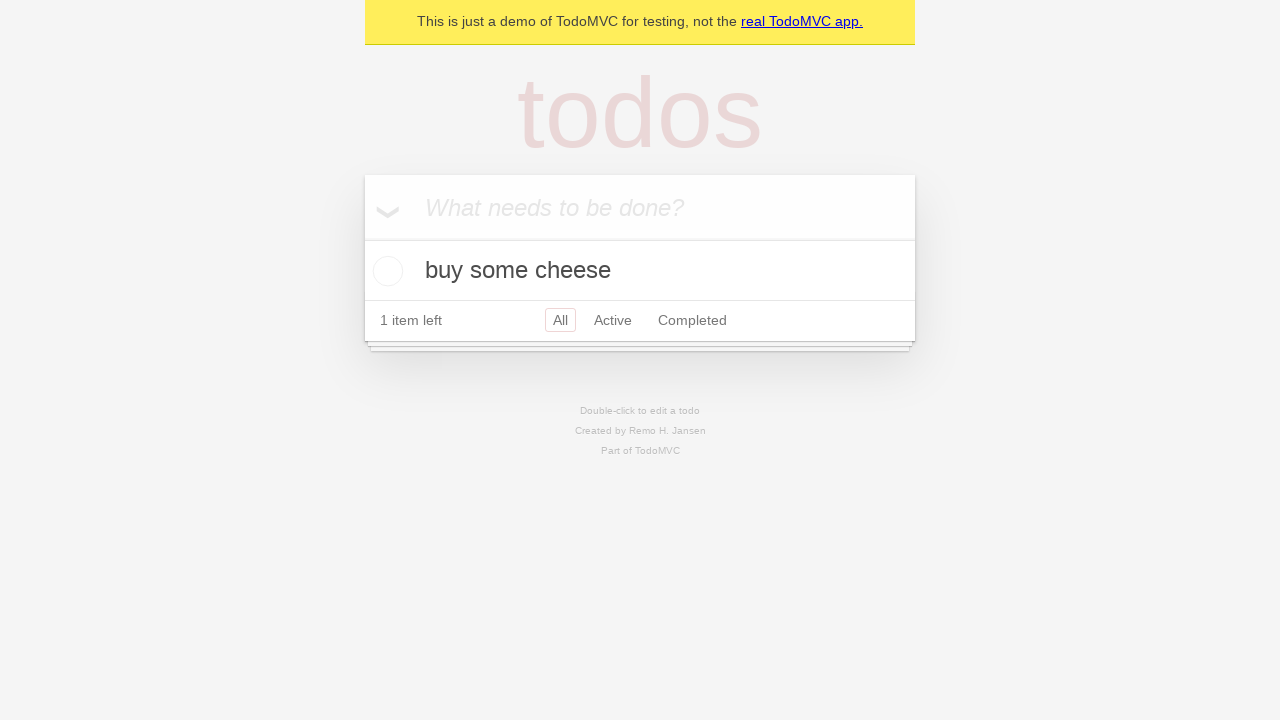

Filled todo input with 'feed the cat' on internal:attr=[placeholder="What needs to be done?"i]
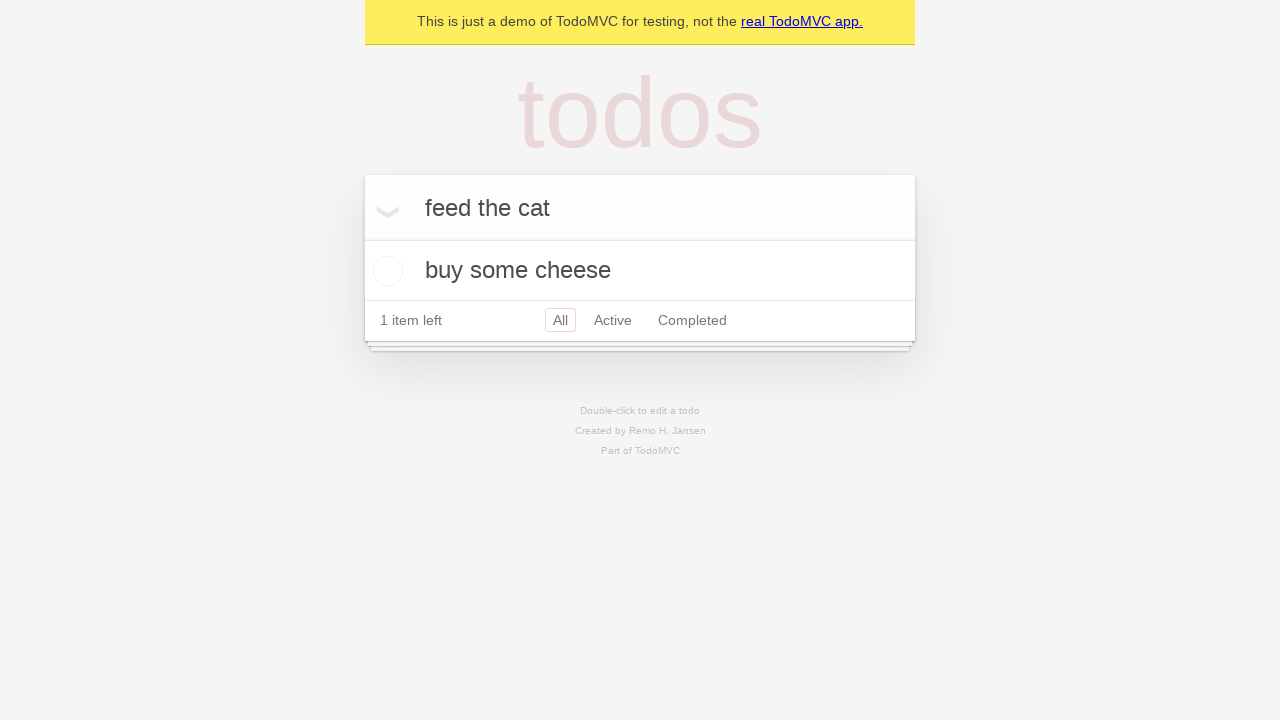

Pressed Enter to add todo item 'feed the cat' on internal:attr=[placeholder="What needs to be done?"i]
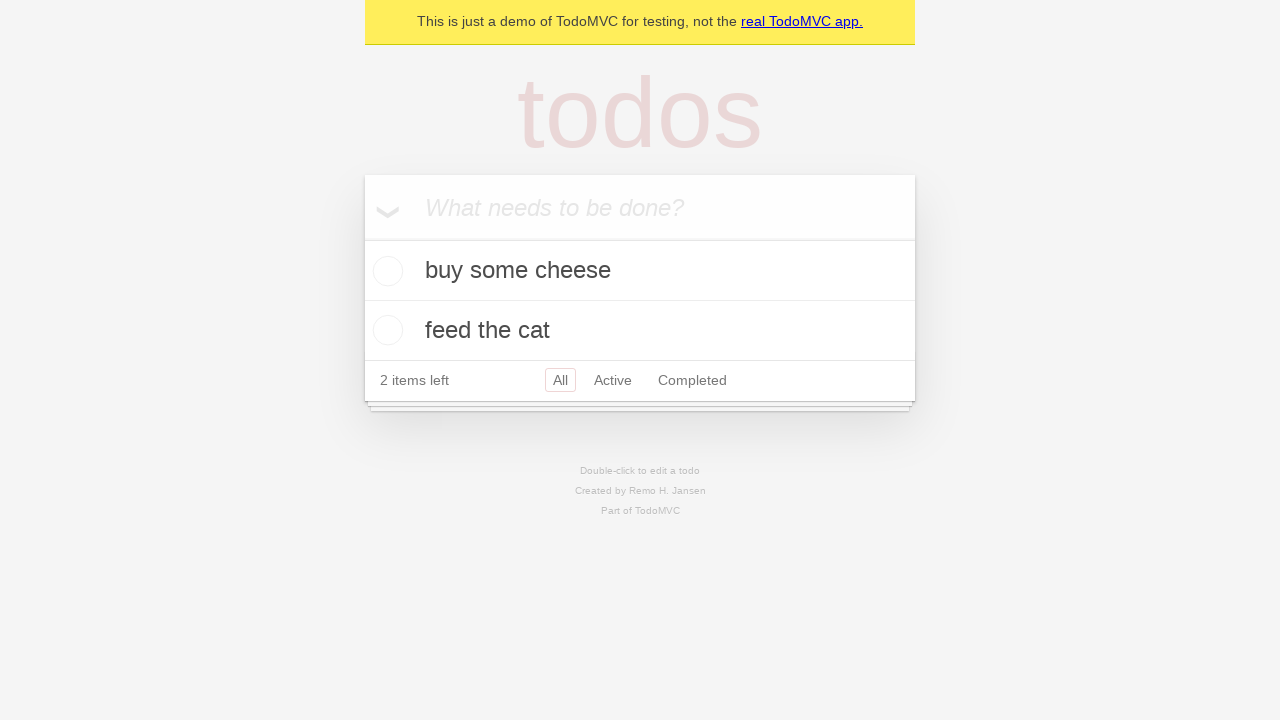

Checked the first todo item at (385, 271) on internal:testid=[data-testid="todo-item"s] >> nth=0 >> internal:role=checkbox
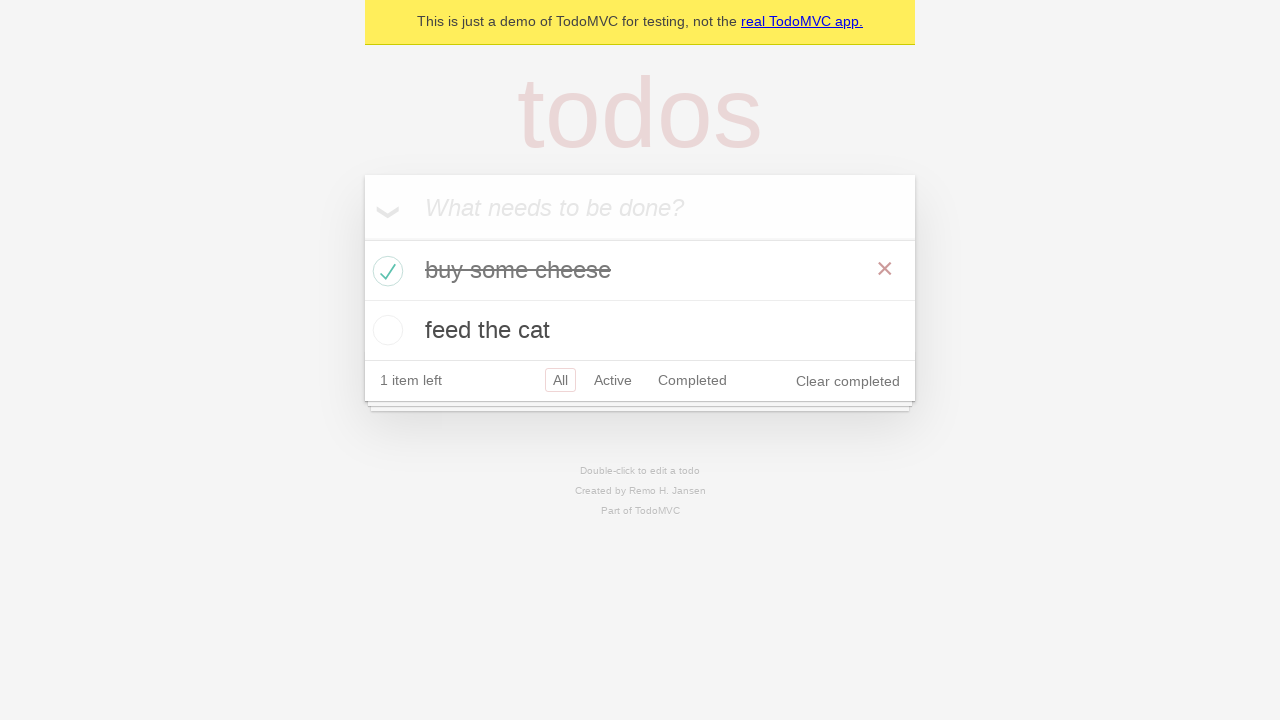

Unchecked the first todo item to mark it as incomplete at (385, 271) on internal:testid=[data-testid="todo-item"s] >> nth=0 >> internal:role=checkbox
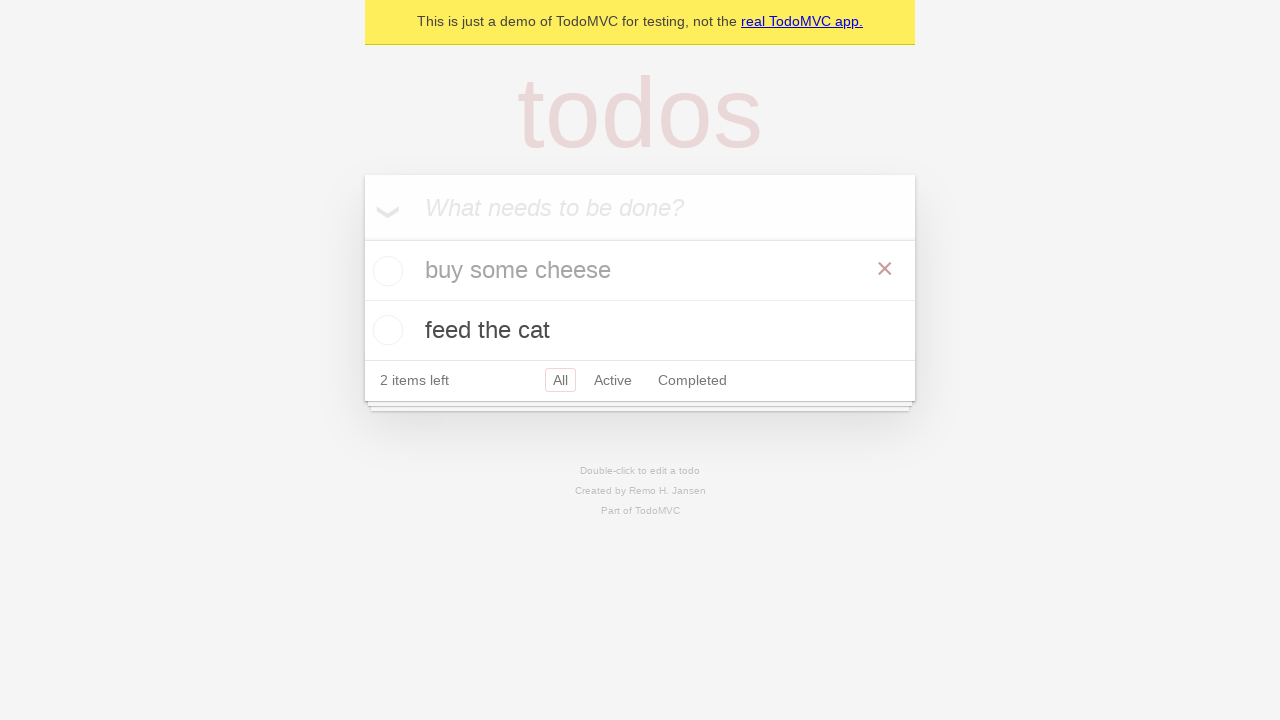

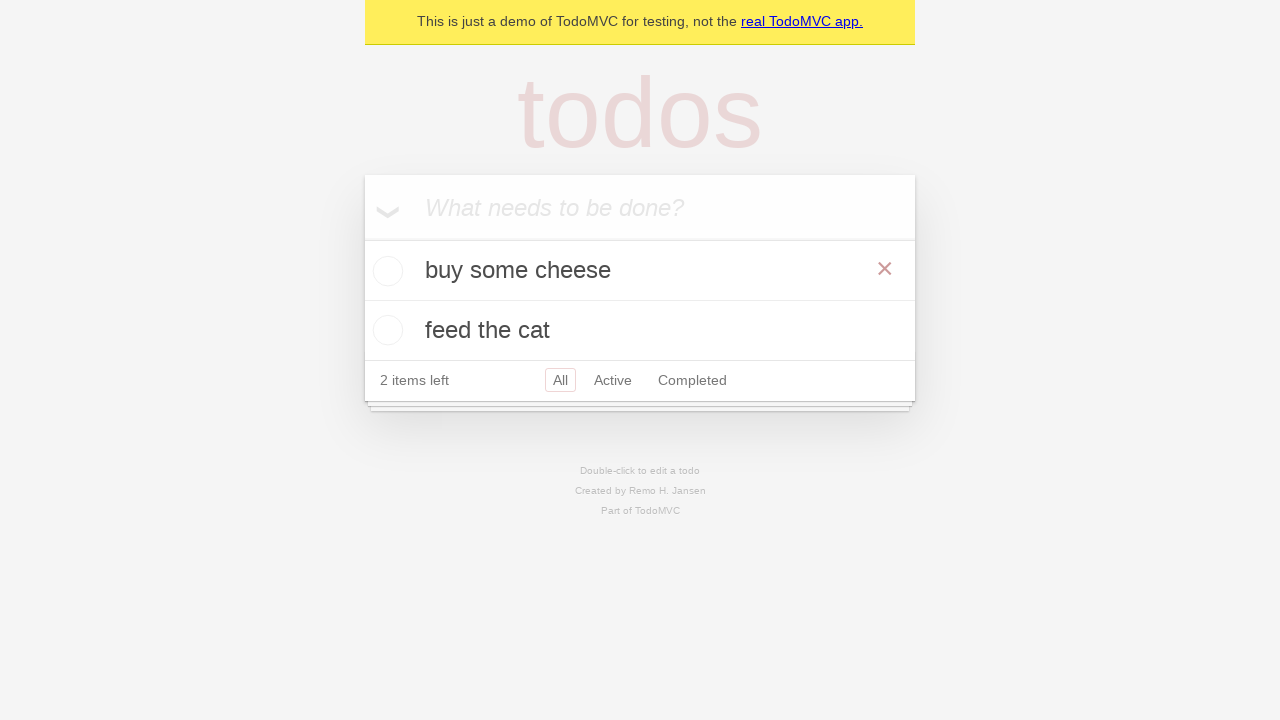